Tests a data types form by filling in all fields except zip code, submitting the form, and verifying that the zip code field shows an error (red border) while other fields show success (green border)

Starting URL: https://bonigarcia.dev/selenium-webdriver-java/data-types.html

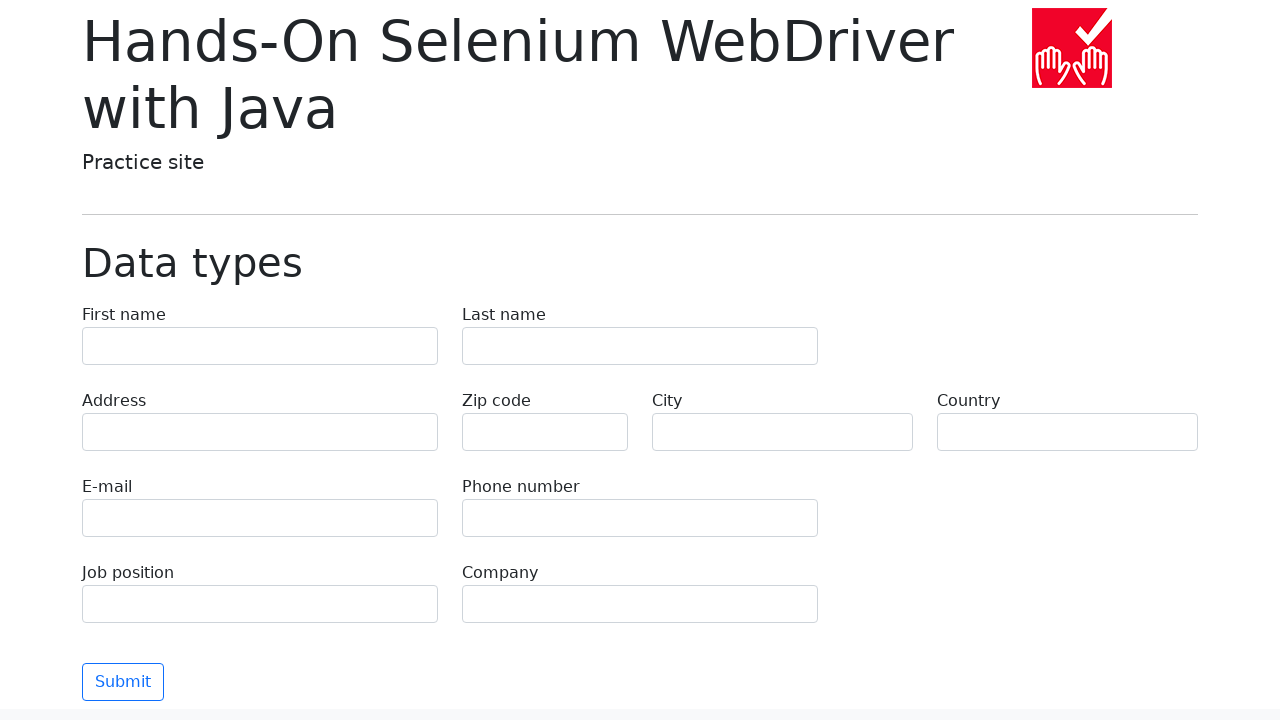

Filled first name field with 'Иван' on input[name='first-name']
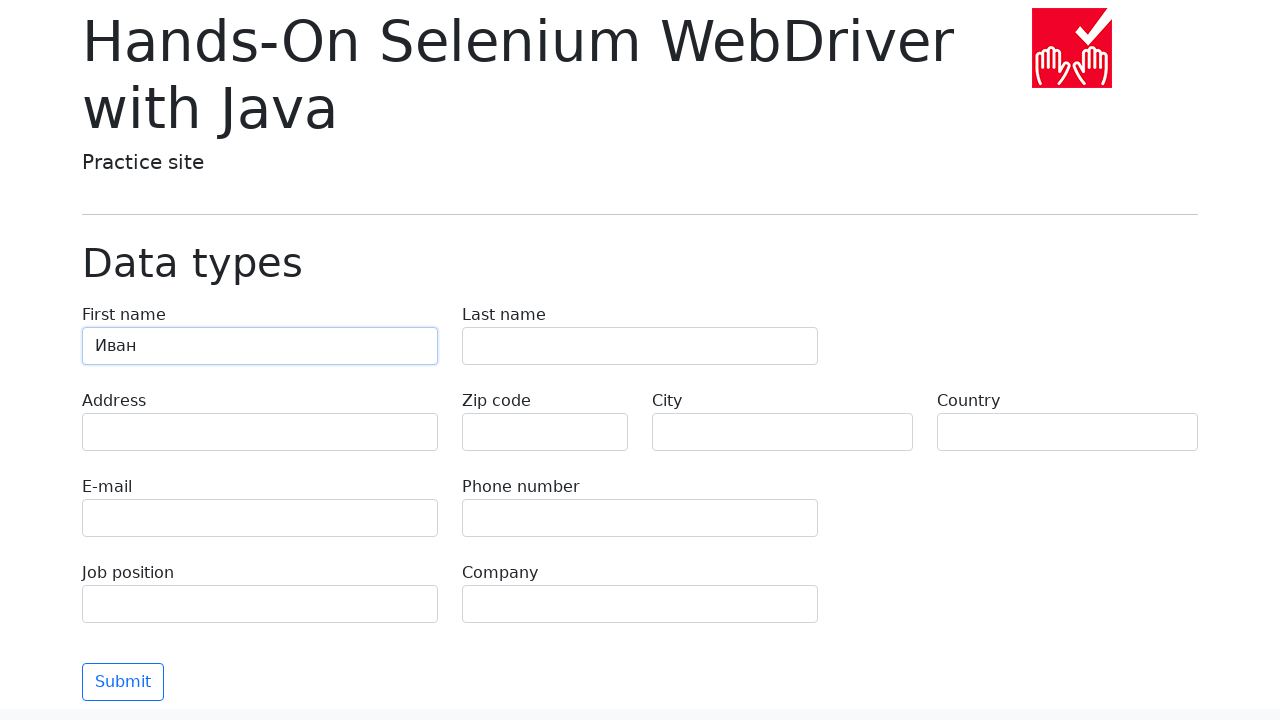

Filled last name field with 'Петров' on input[name='last-name']
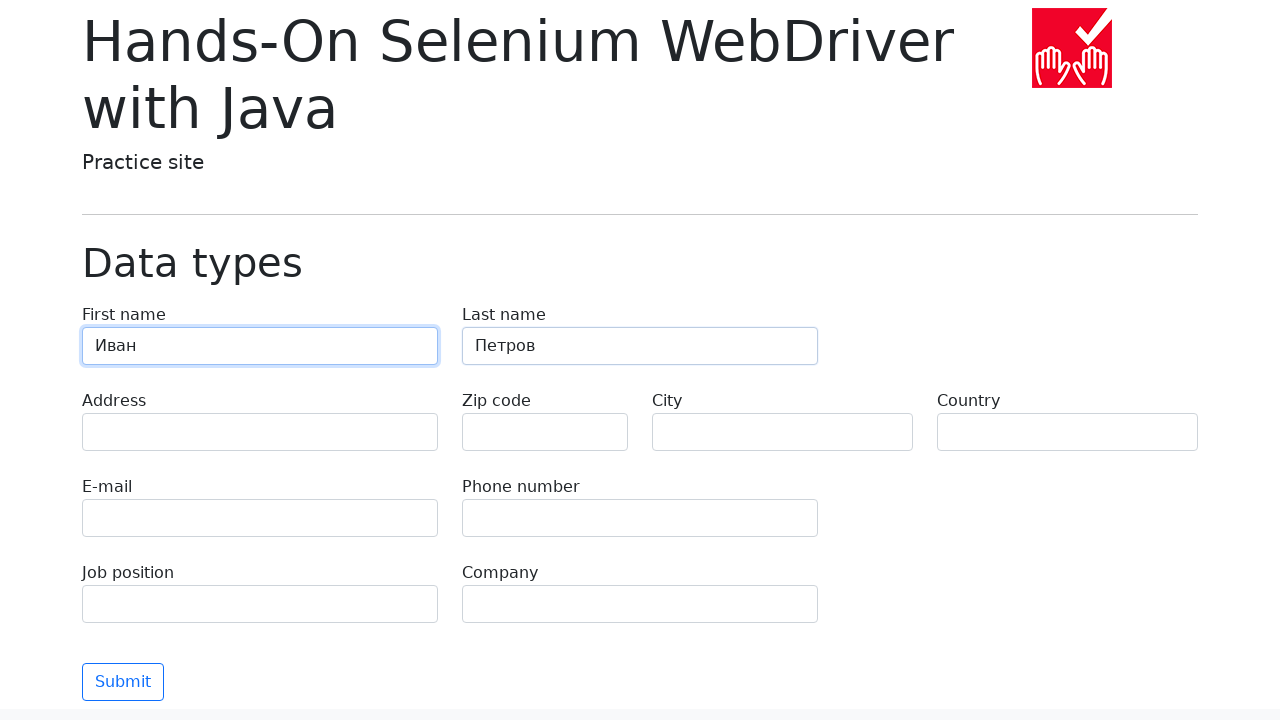

Filled address field with 'Ленина, 55-3' on input[name='address']
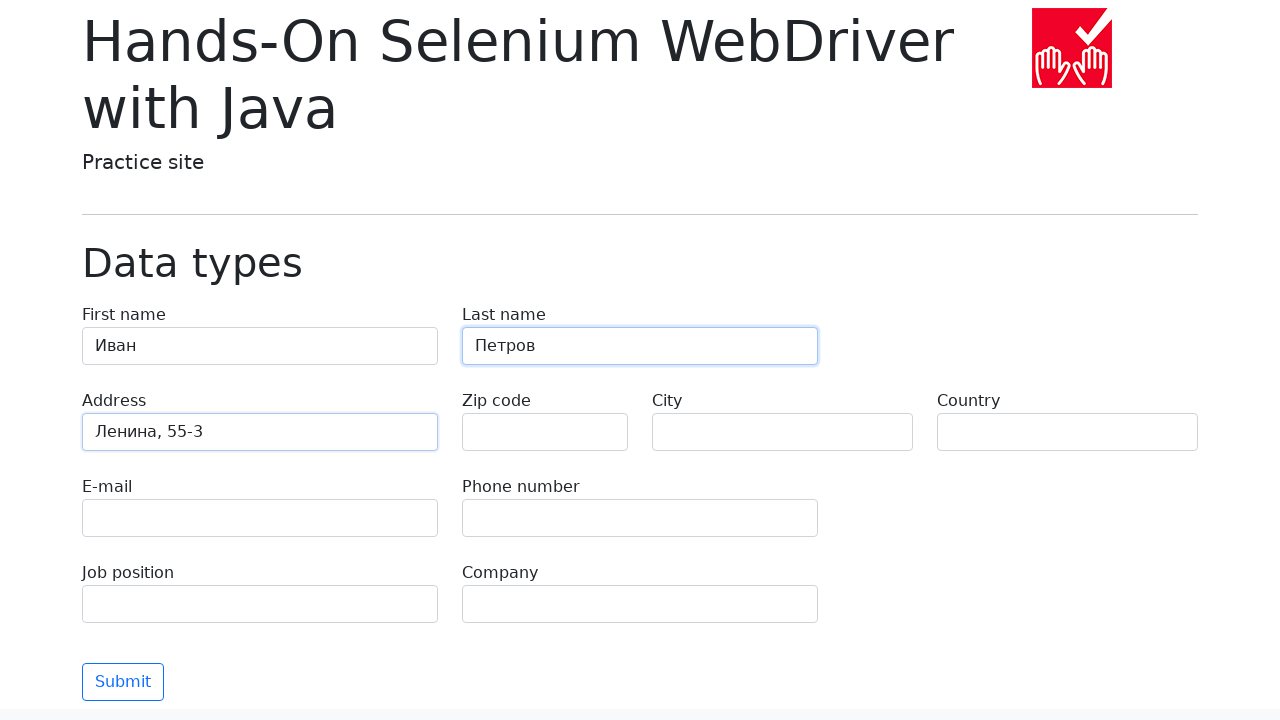

Filled email field with 'test@skypro.com' on input[name='e-mail']
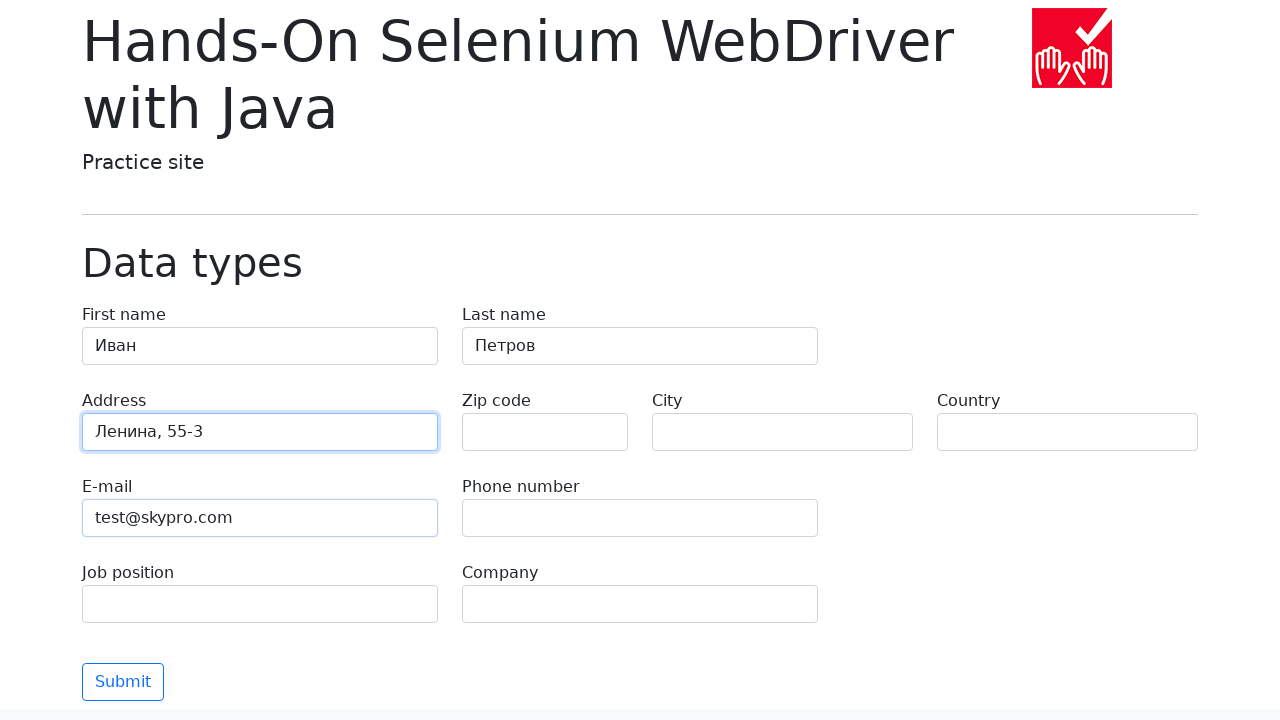

Filled phone field with '+7985899998787' on input[name='phone']
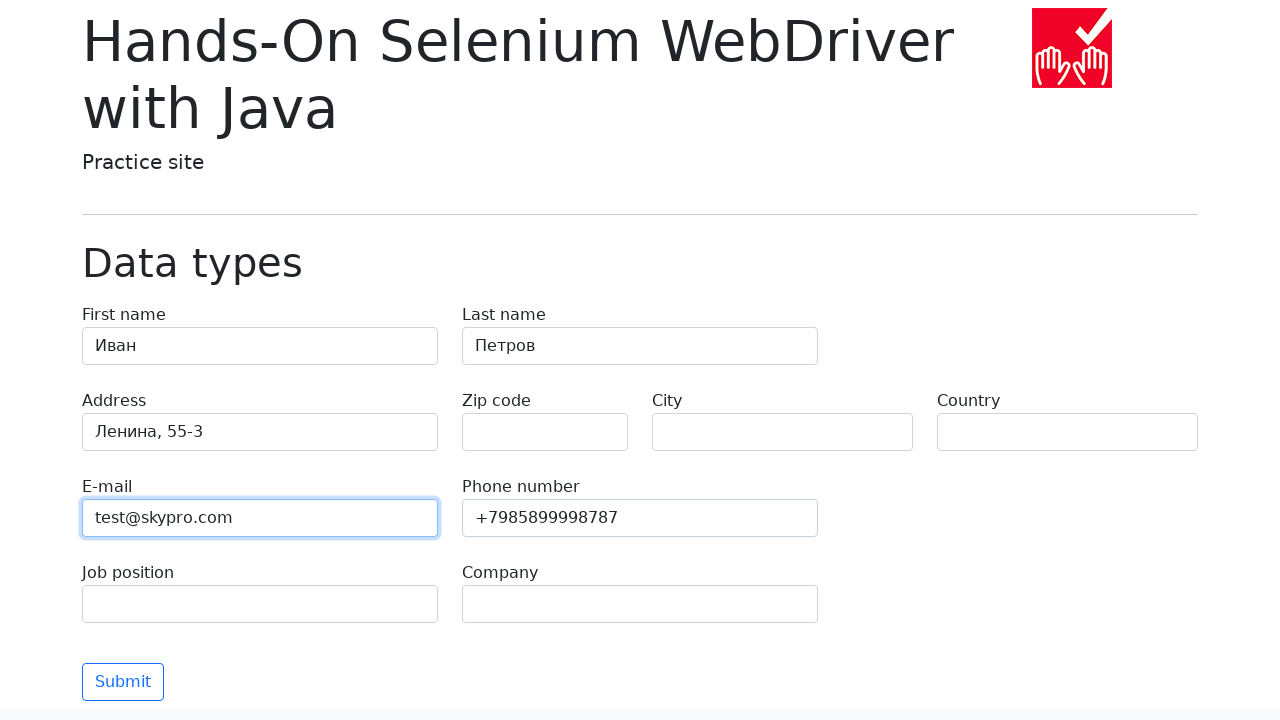

Filled city field with 'Москва' on input[name='city']
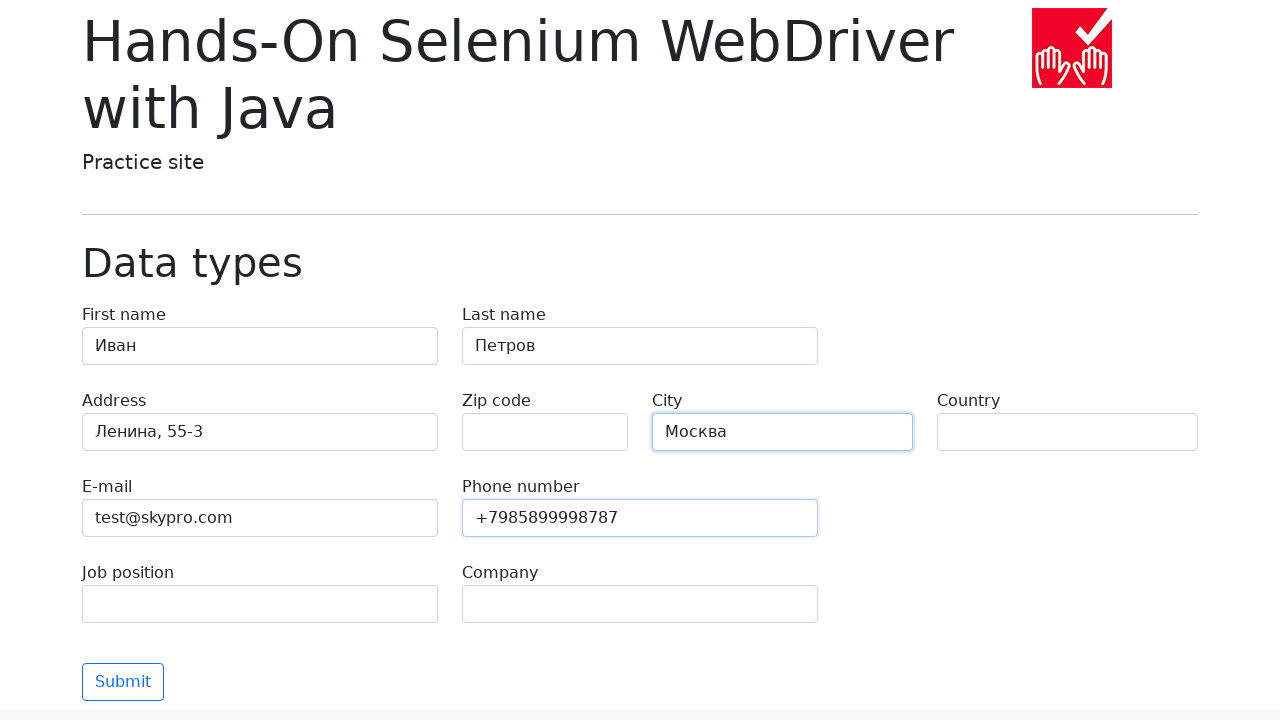

Filled country field with 'Россия' on input[name='country']
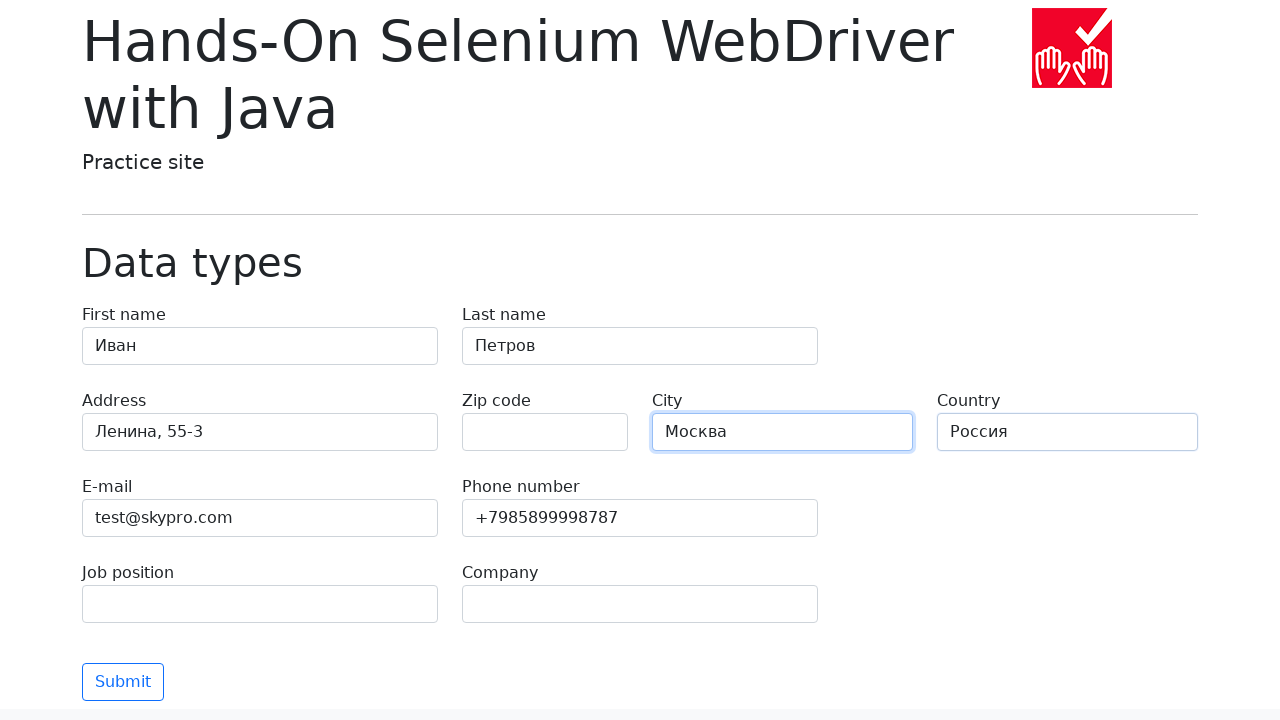

Filled job position field with 'QA' on input[name='job-position']
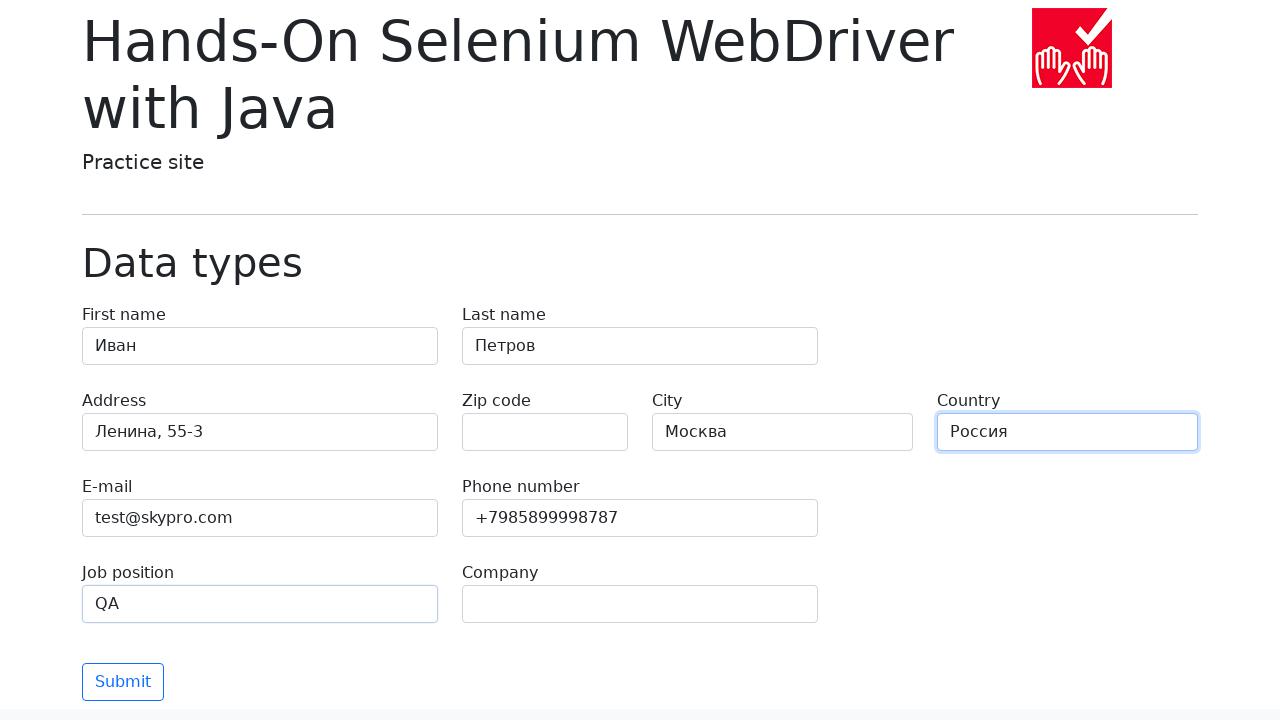

Filled company field with 'SkyPro' on input[name='company']
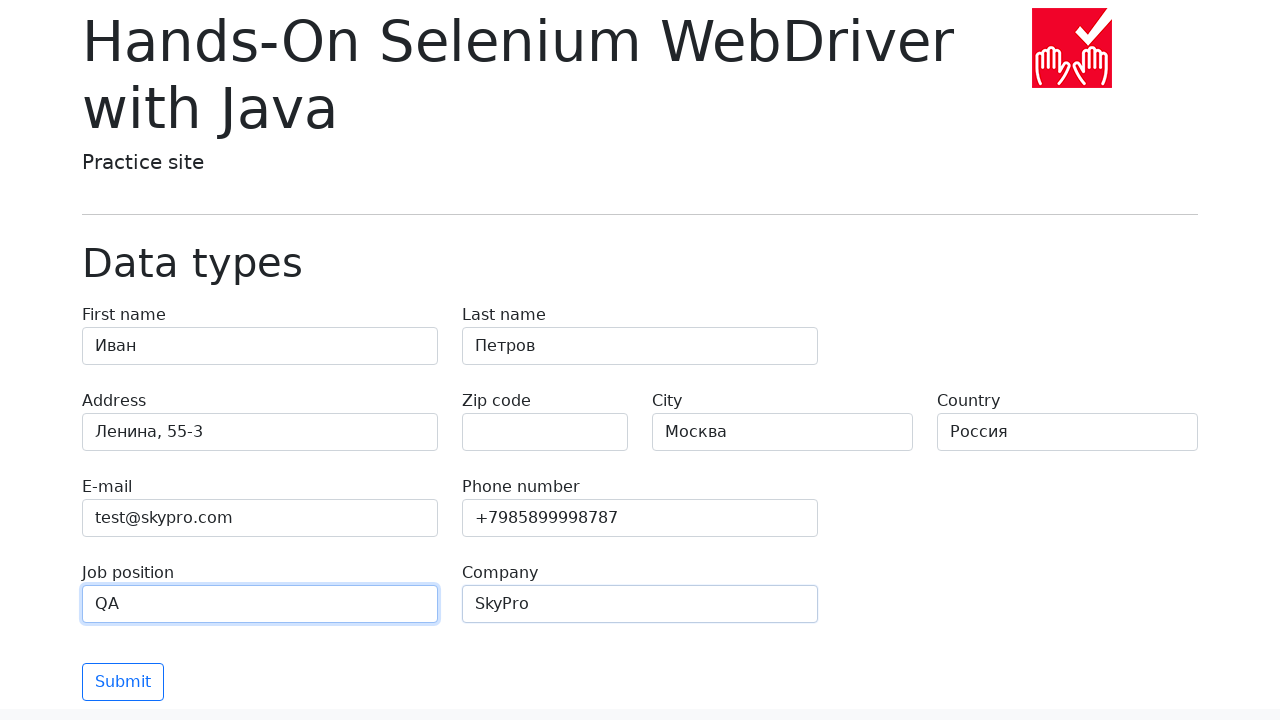

Clicked submit button to submit the form at (123, 682) on button[type='submit']
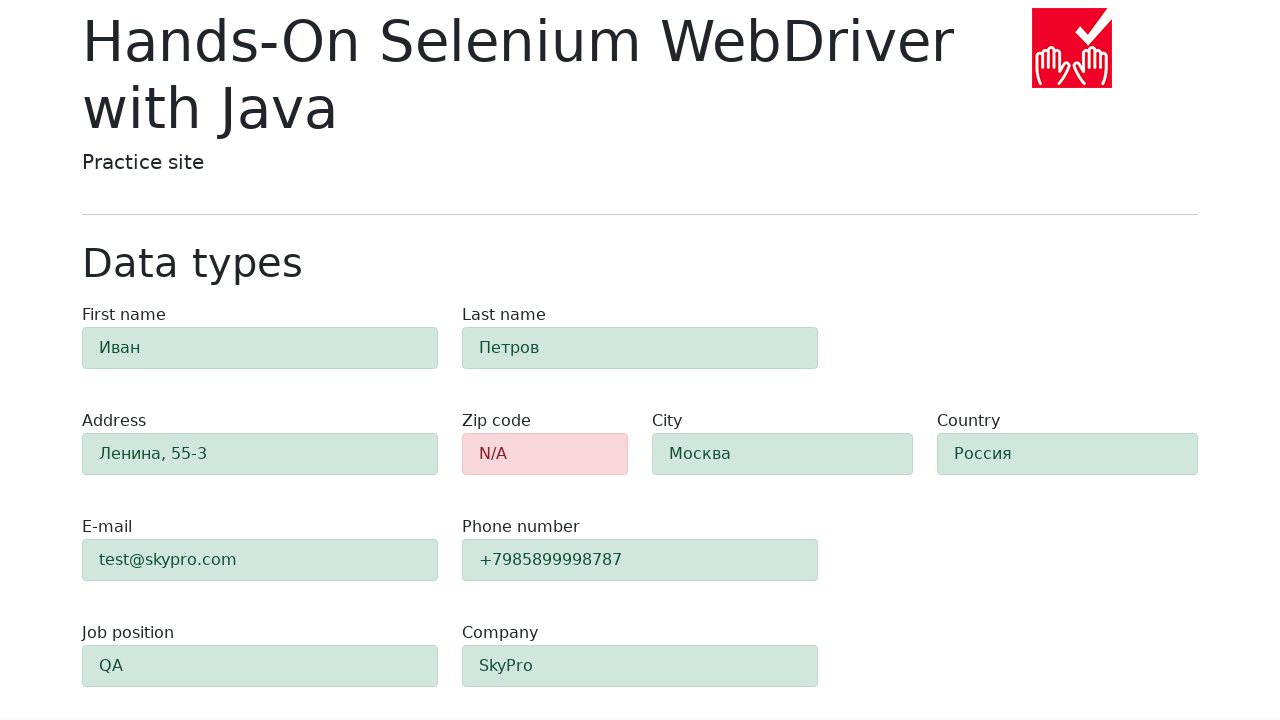

Form validation results appeared with success alerts
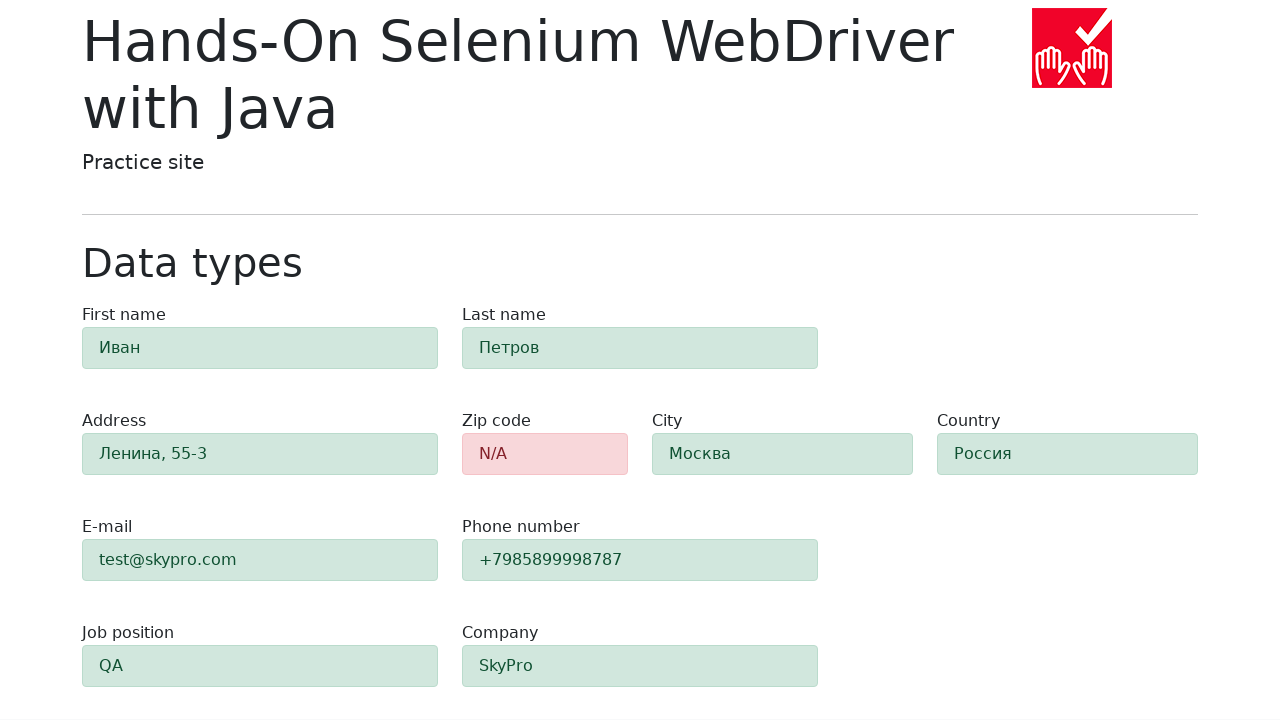

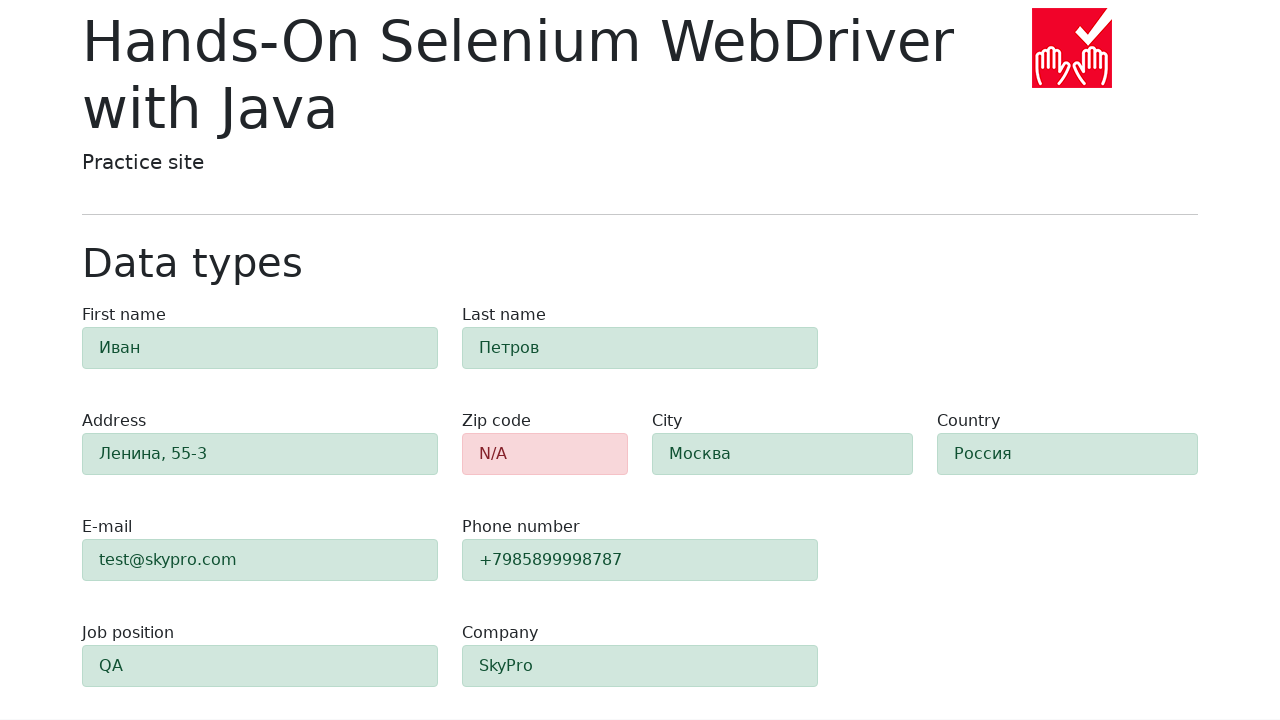